Tests e-commerce checkout flow by searching for products, adding to cart, and completing the order with country selection

Starting URL: https://rahulshettyacademy.com/seleniumPractise/#/

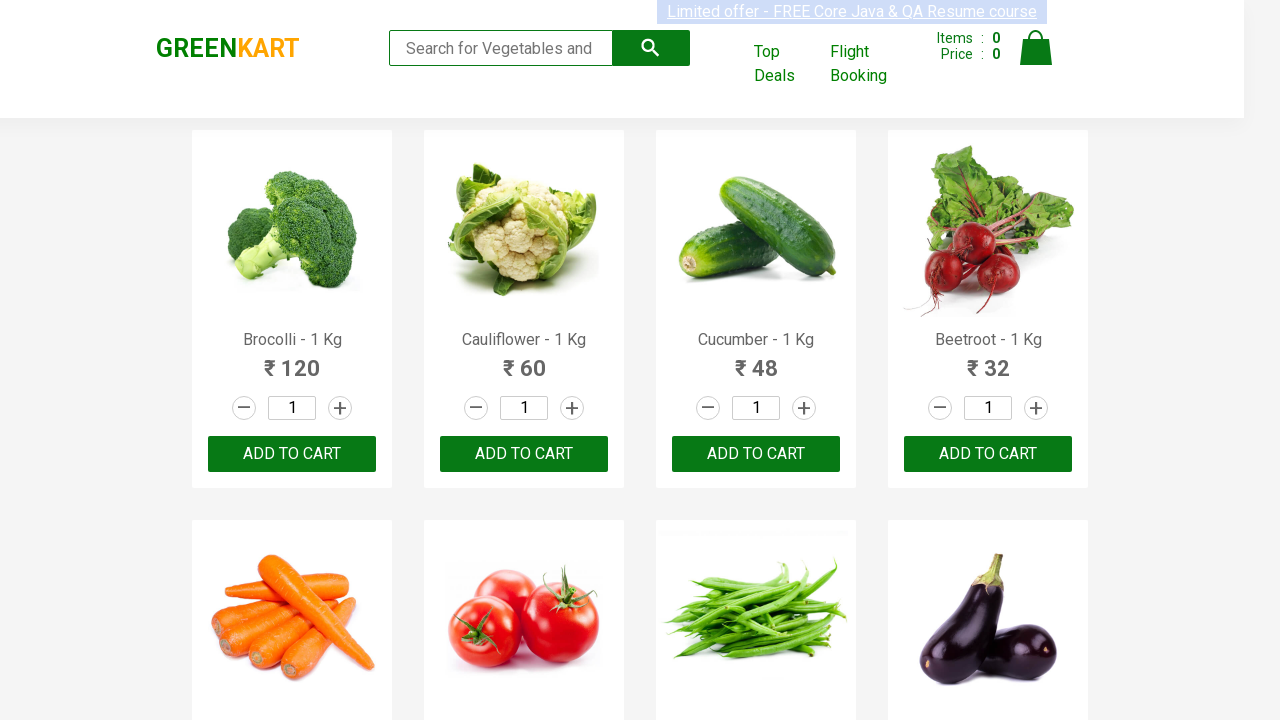

Filled search field with 'ca' to find products on .search-keyword
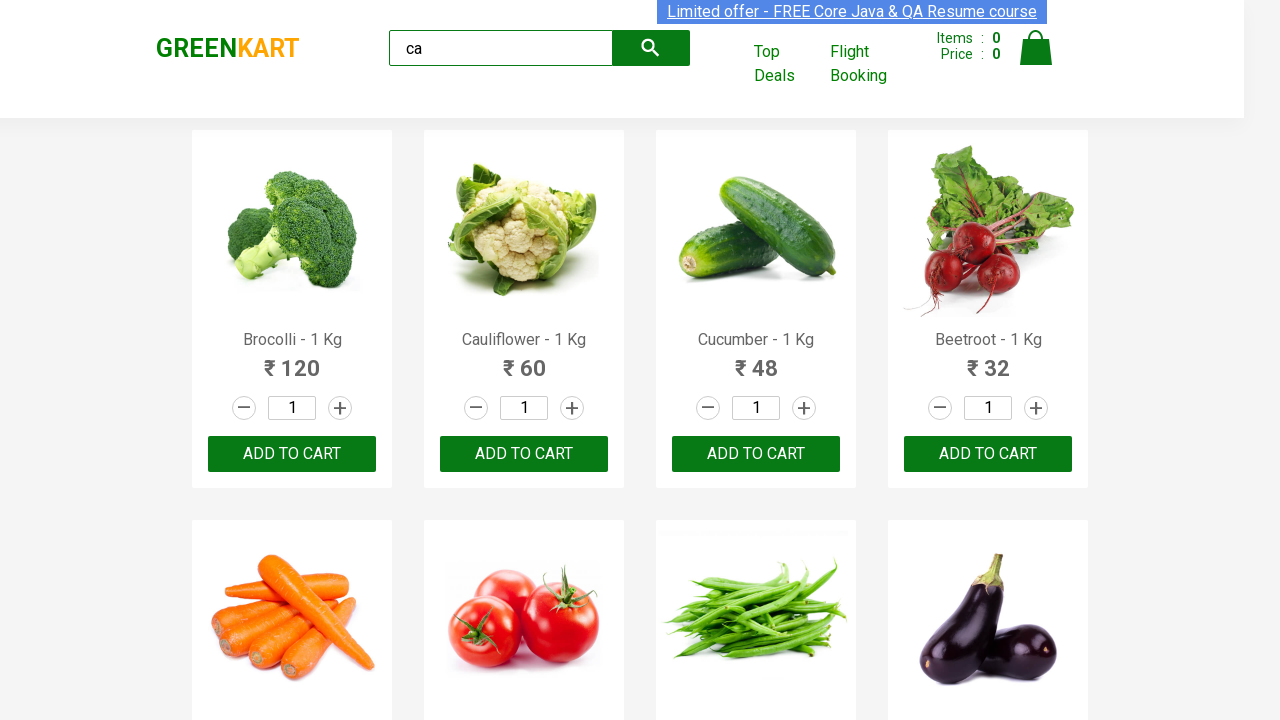

Clicked search button to search for products at (651, 48) on [class="search-button"]
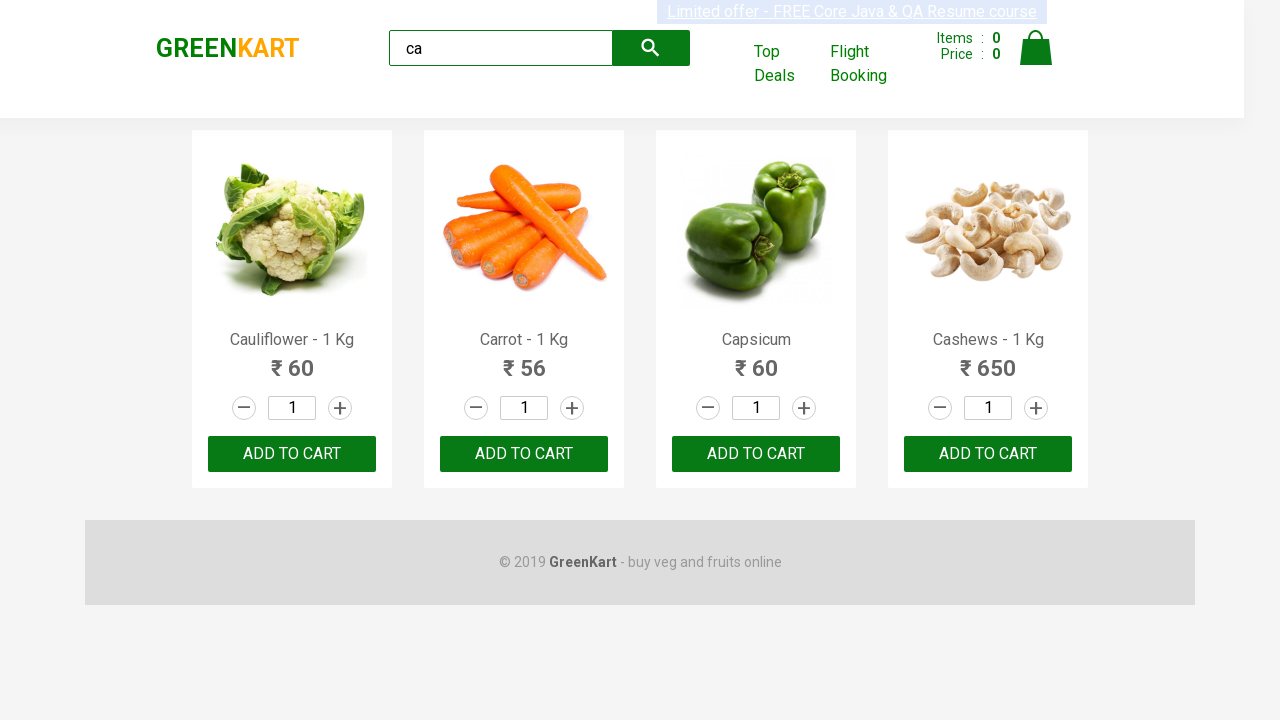

Product list loaded with product names visible
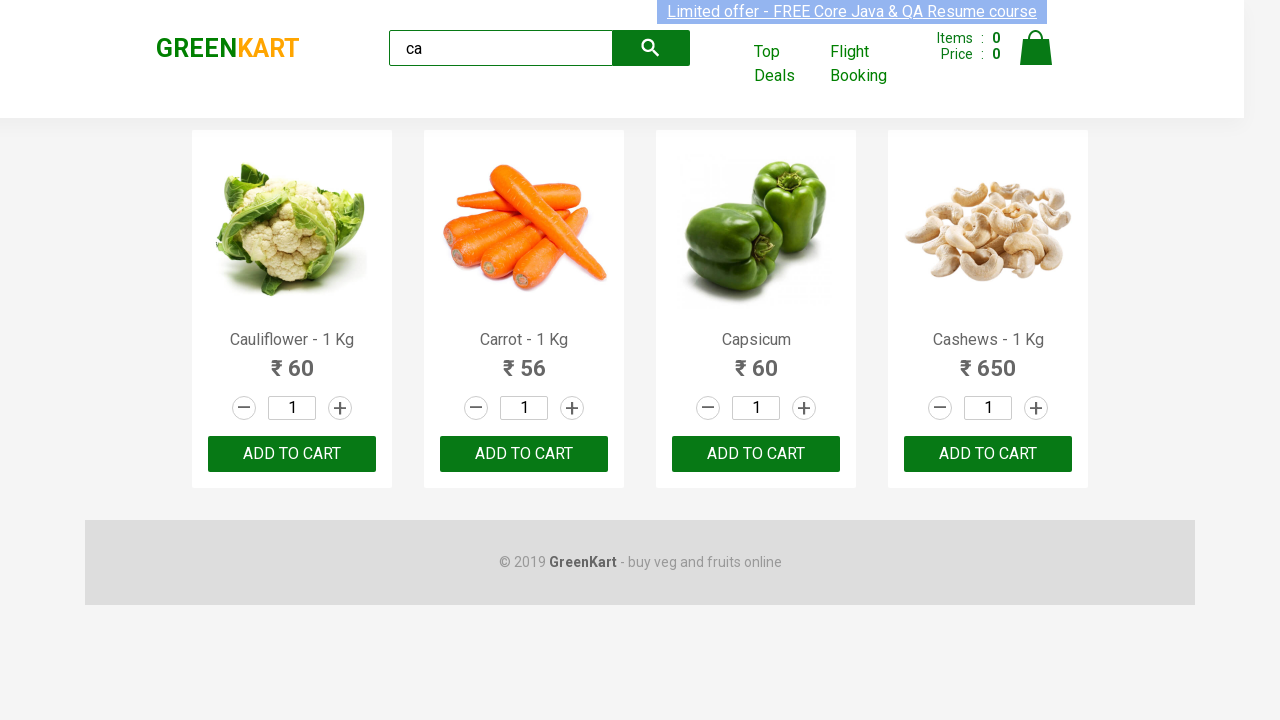

Found and clicked 'Add to cart' button for Cashews at (988, 454) on [class="product-action"] button >> nth=3
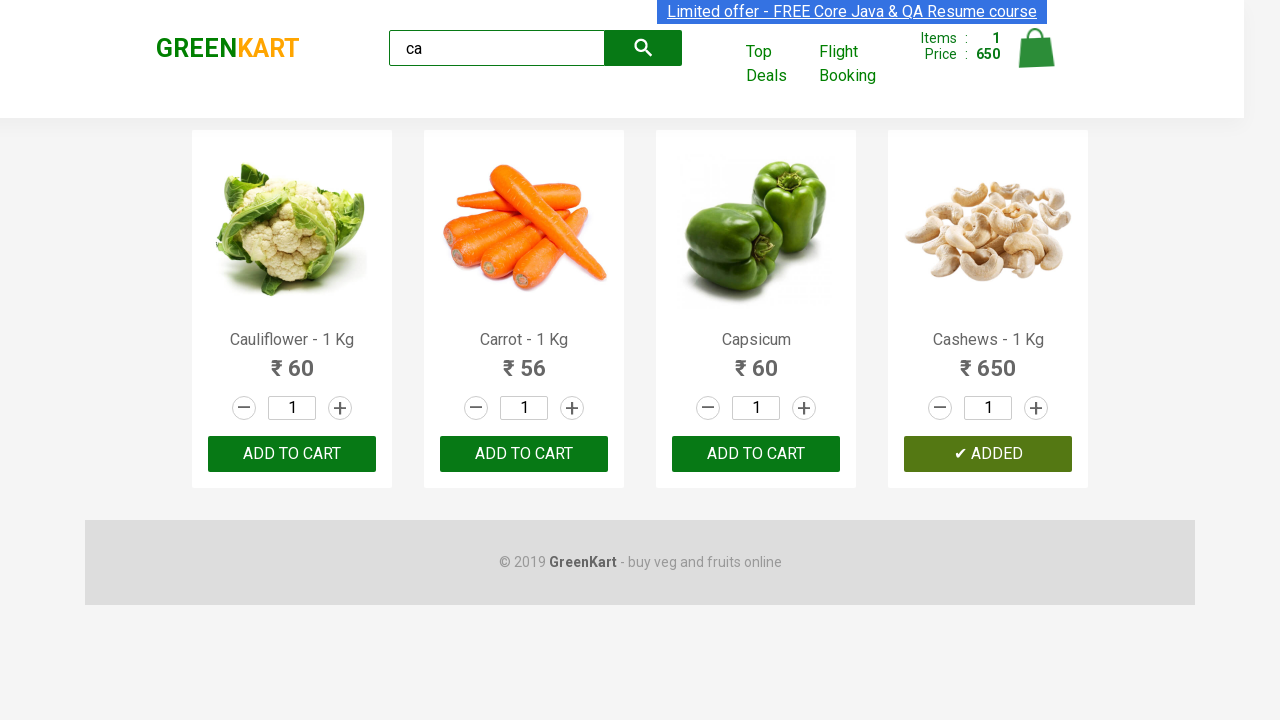

Clicked on cart icon to view cart at (1036, 48) on img[alt="Cart"]
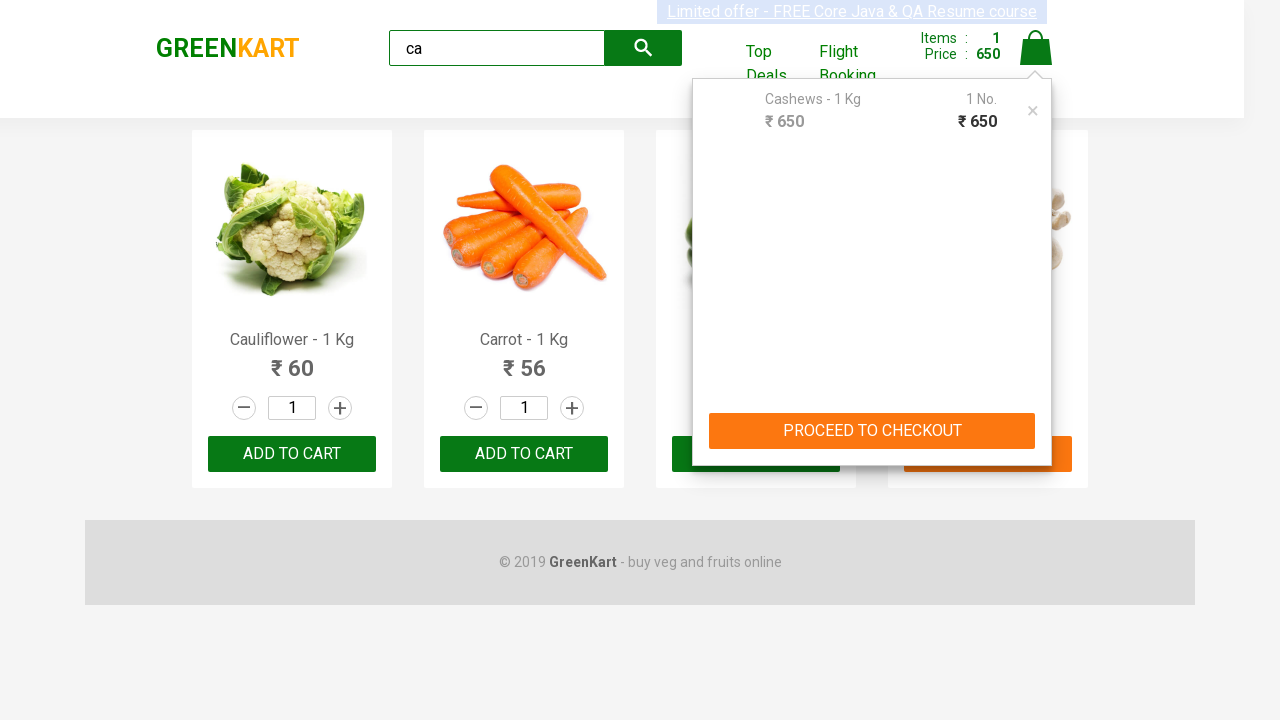

Clicked proceed to checkout button from cart at (872, 431) on [class="action-block"] button >> nth=0
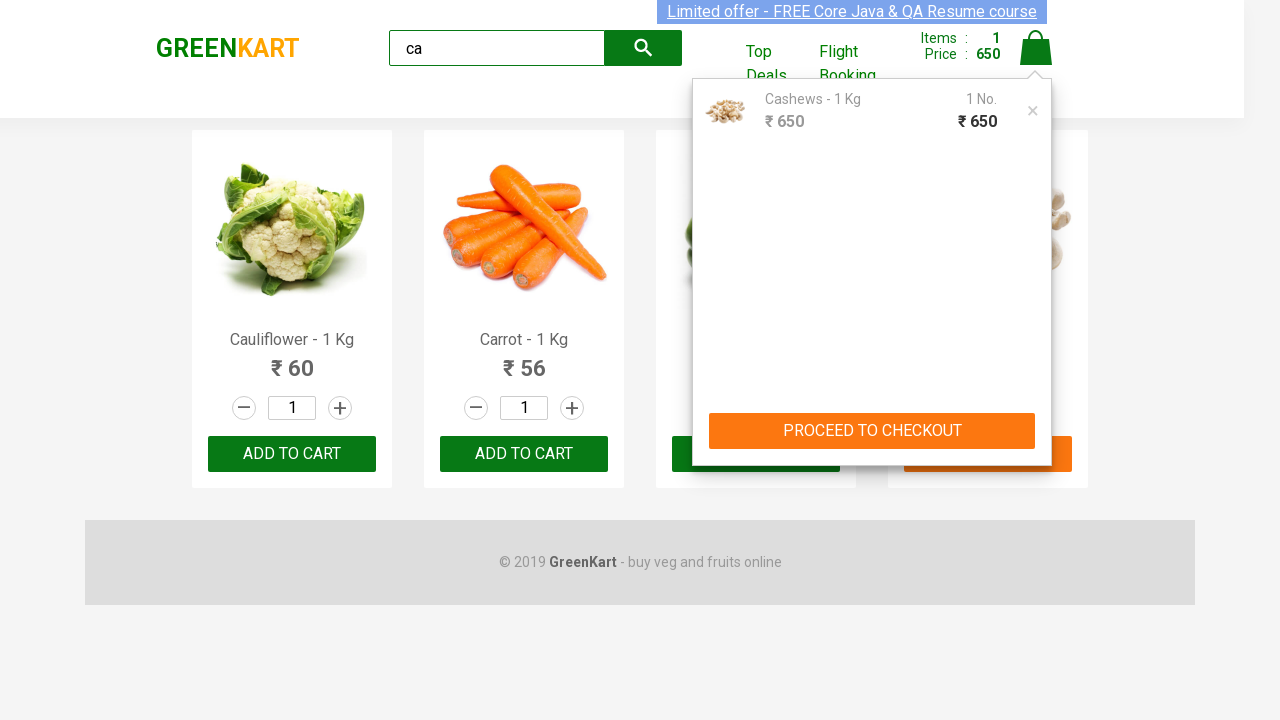

Clicked 'Place Order' button at (1036, 420) on internal:text="Place Order"i
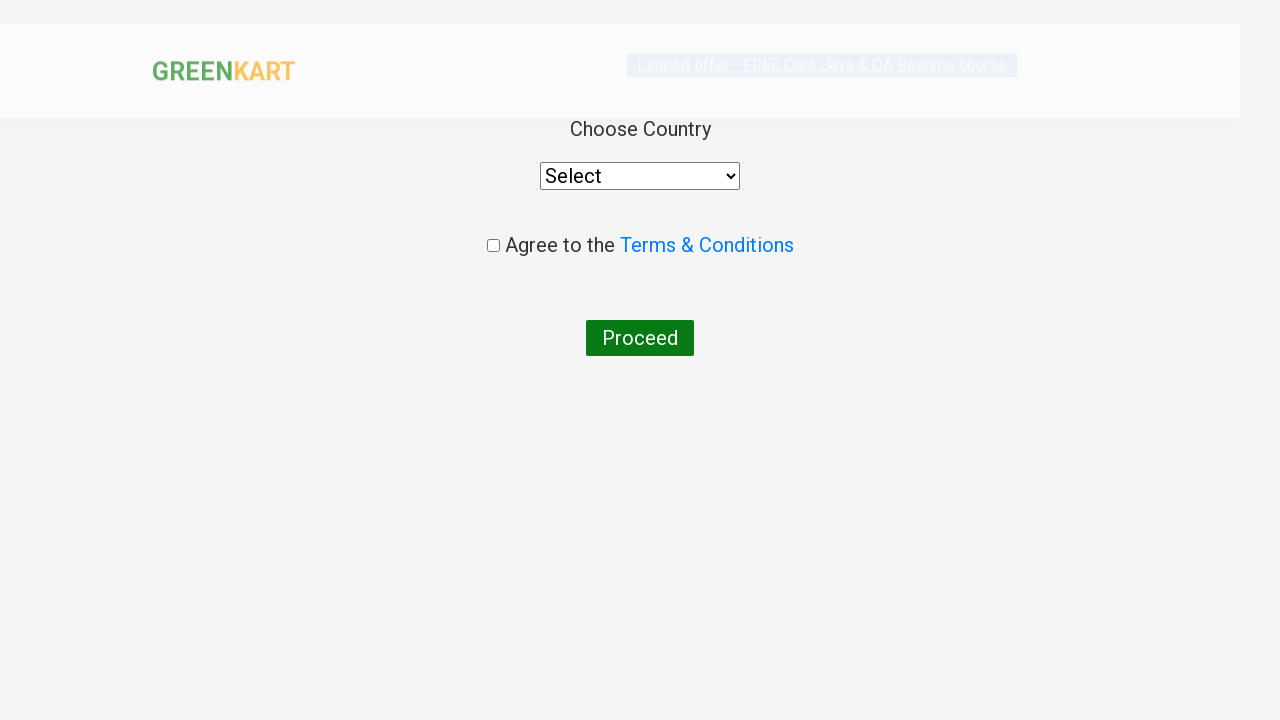

Selected 'India' from country dropdown on select
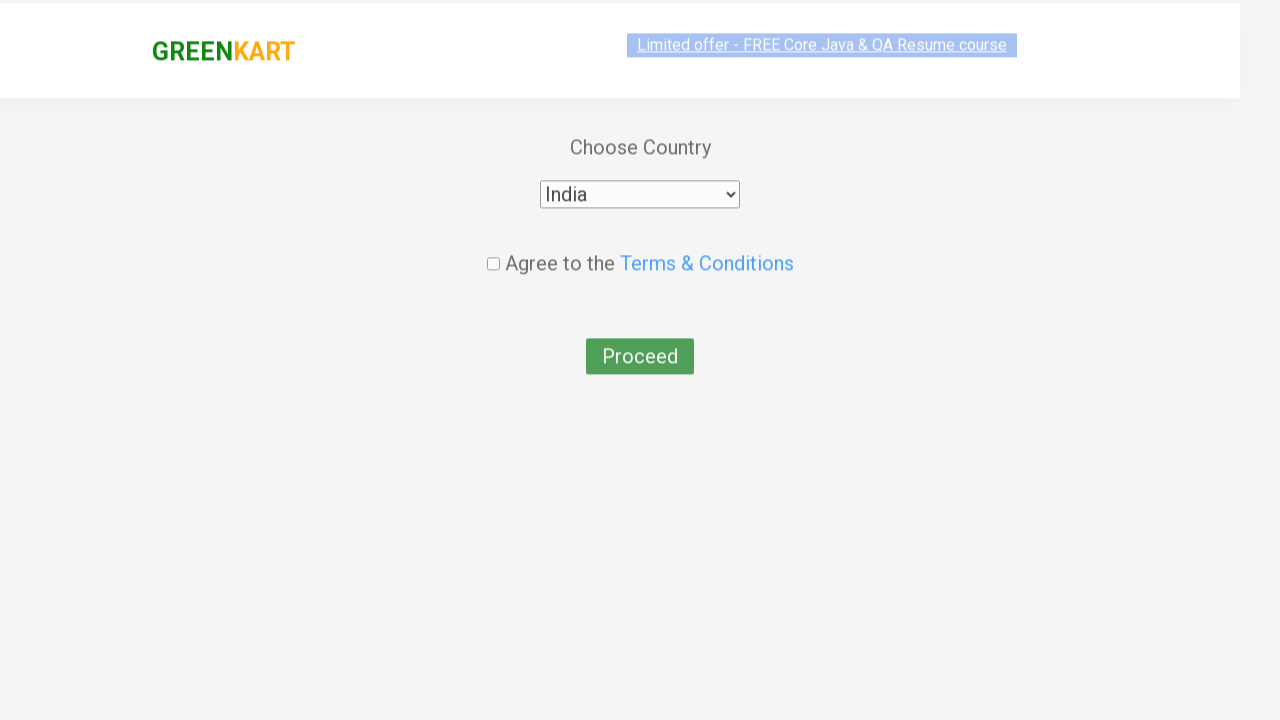

Checked the terms and conditions agreement checkbox at (493, 246) on [class="chkAgree"]
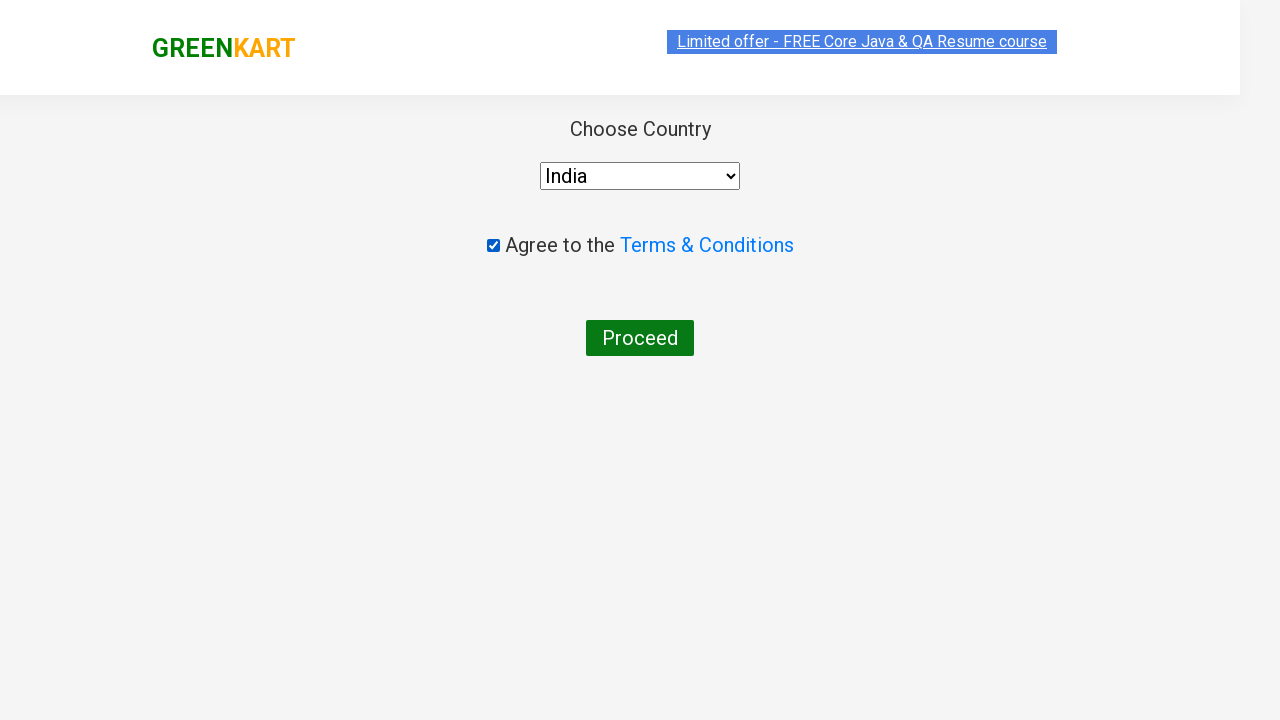

Clicked the final button to complete the order at (640, 338) on button >> nth=-1
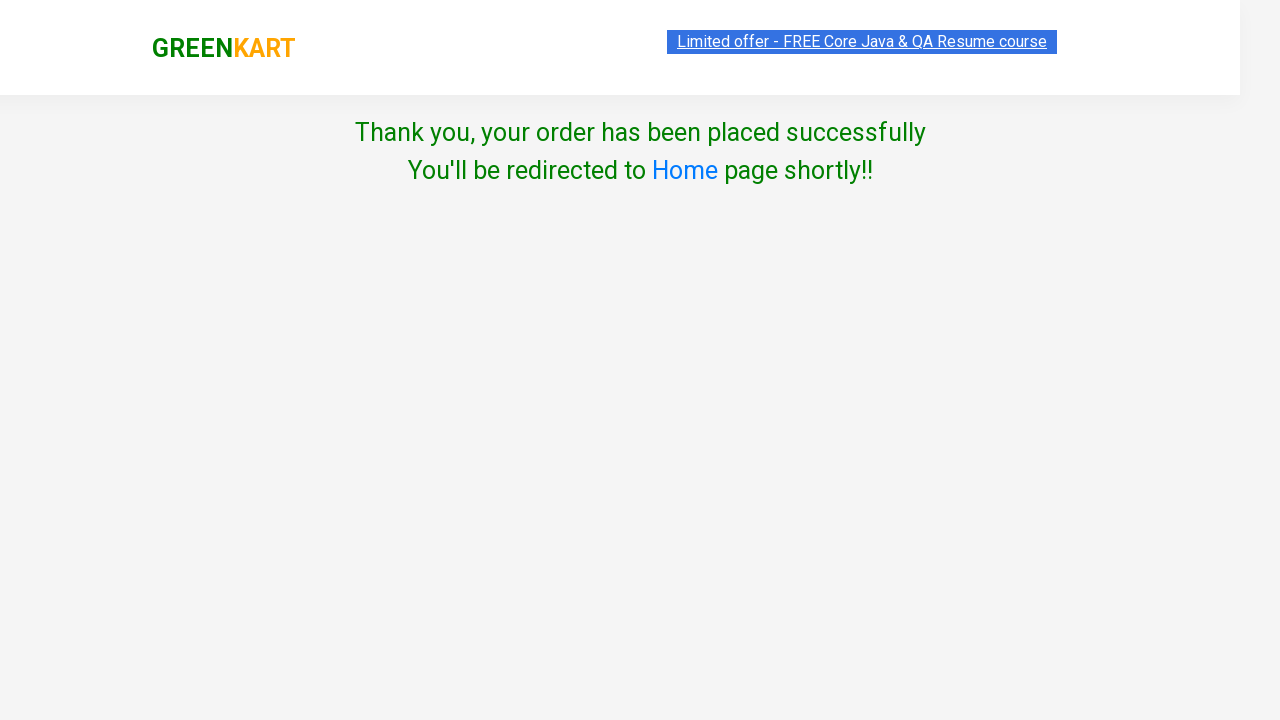

Order success confirmation message appeared
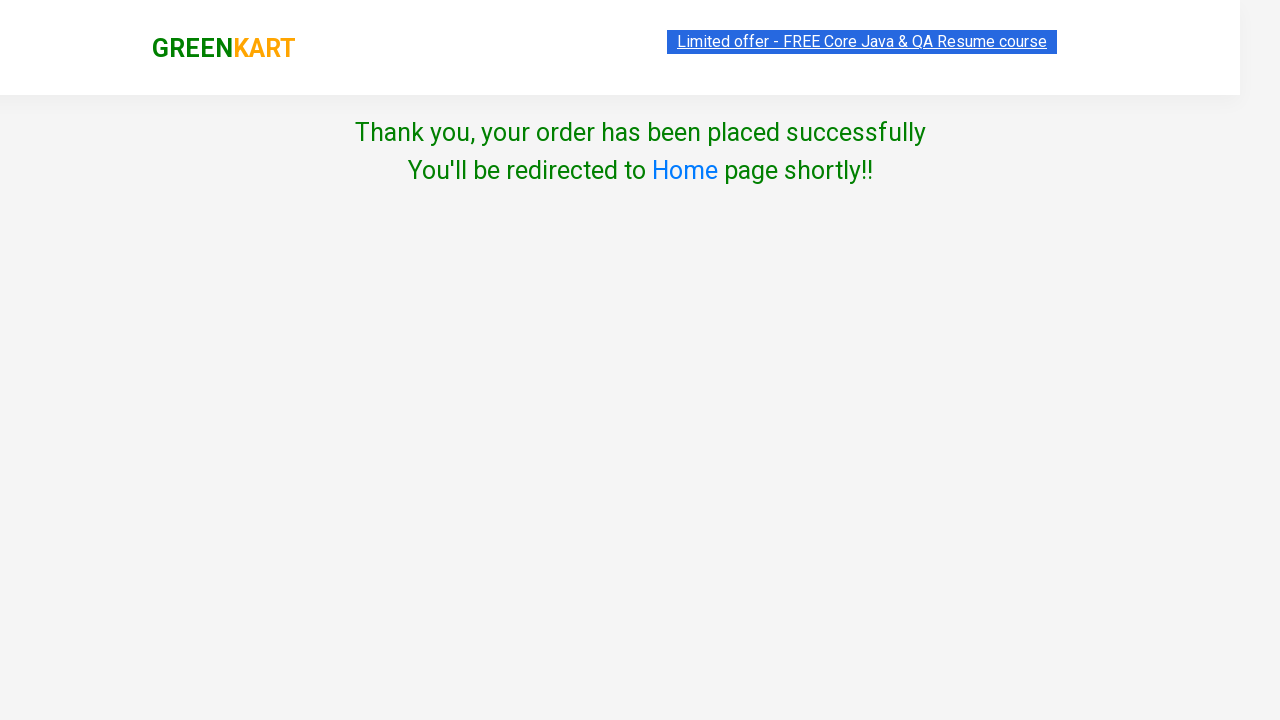

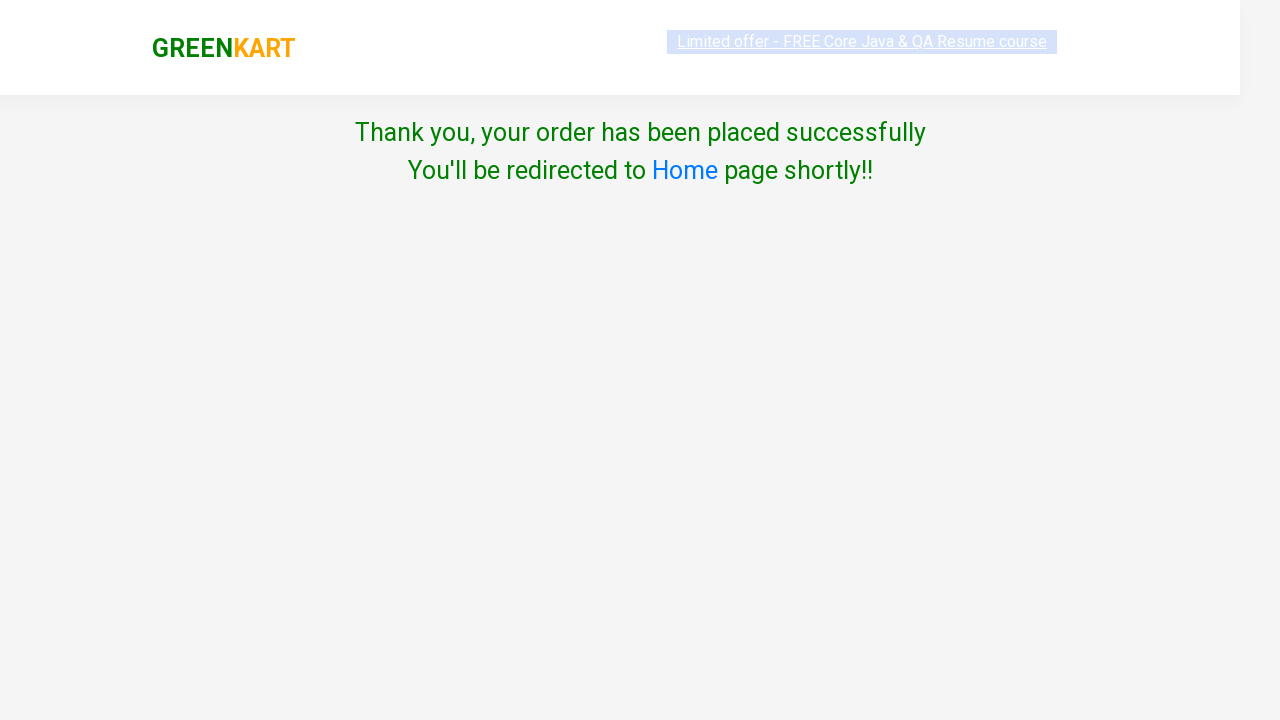